Navigates to VCTC Pune website and retrieves the page title and current URL to verify the page loaded correctly

Starting URL: https://vctcpune.com/

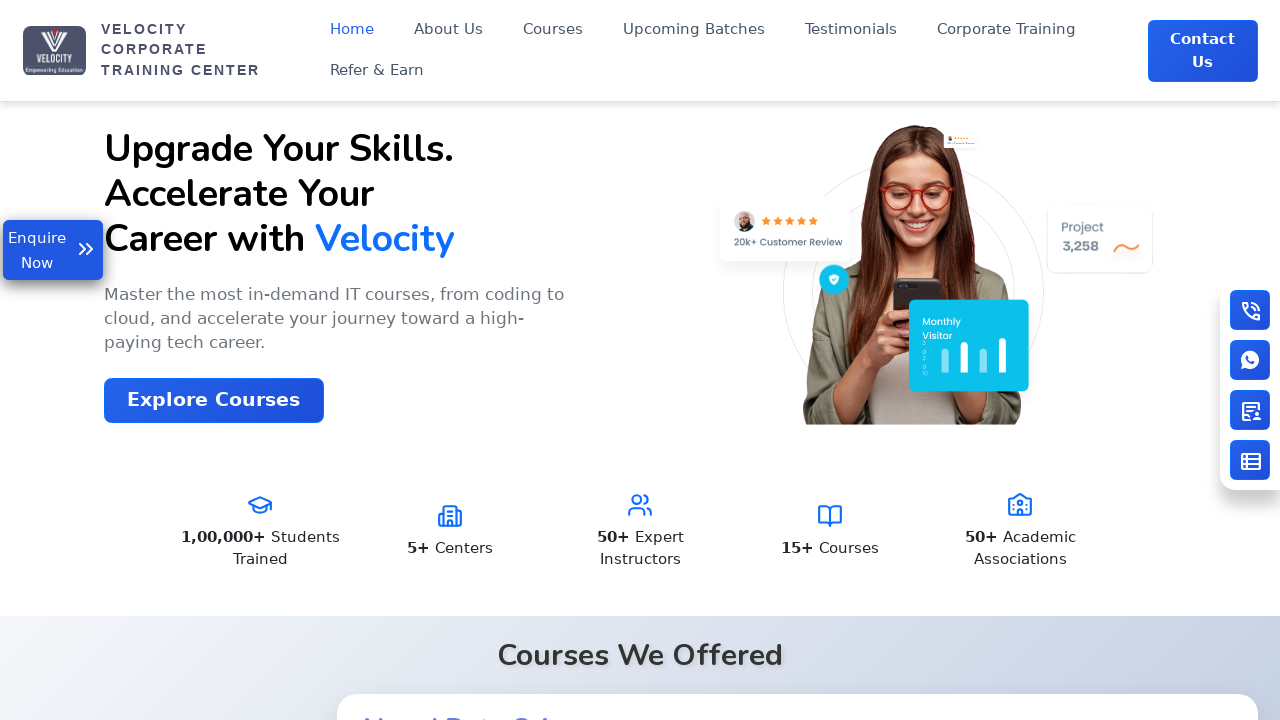

Waited for page to reach domcontentloaded state
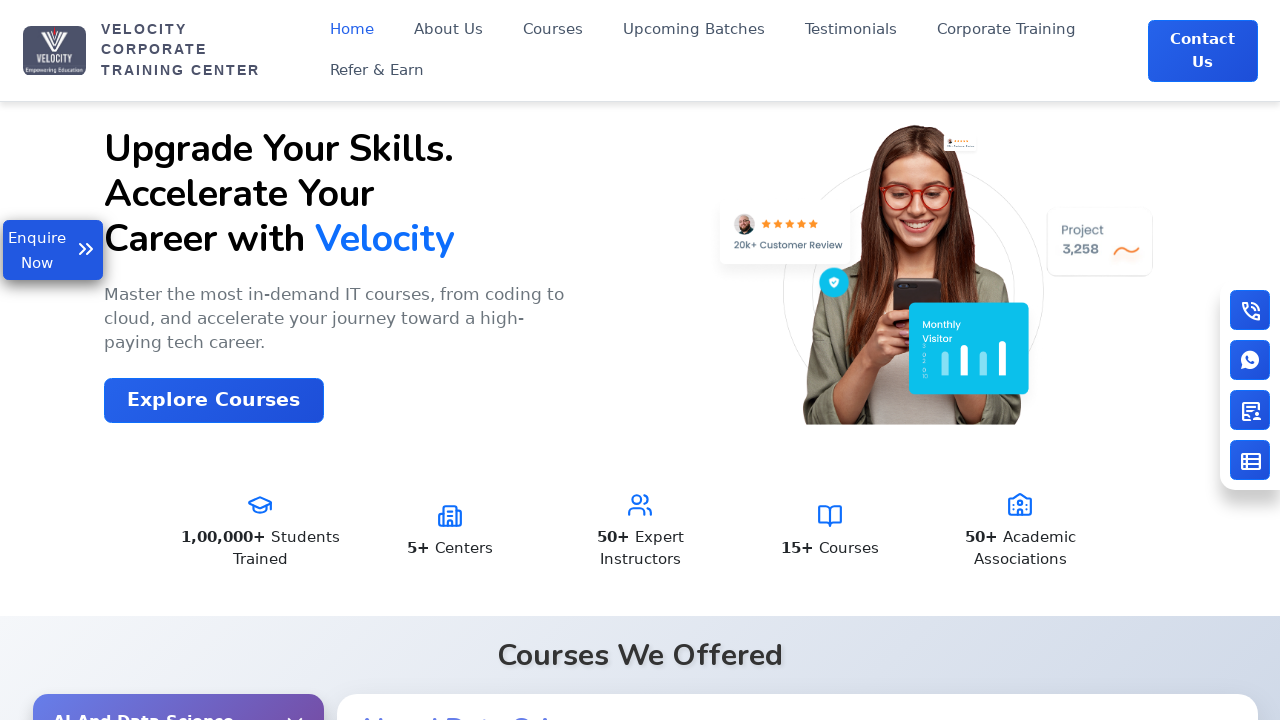

Retrieved page title: Velocity | India's No.1 Top IT Training Institute
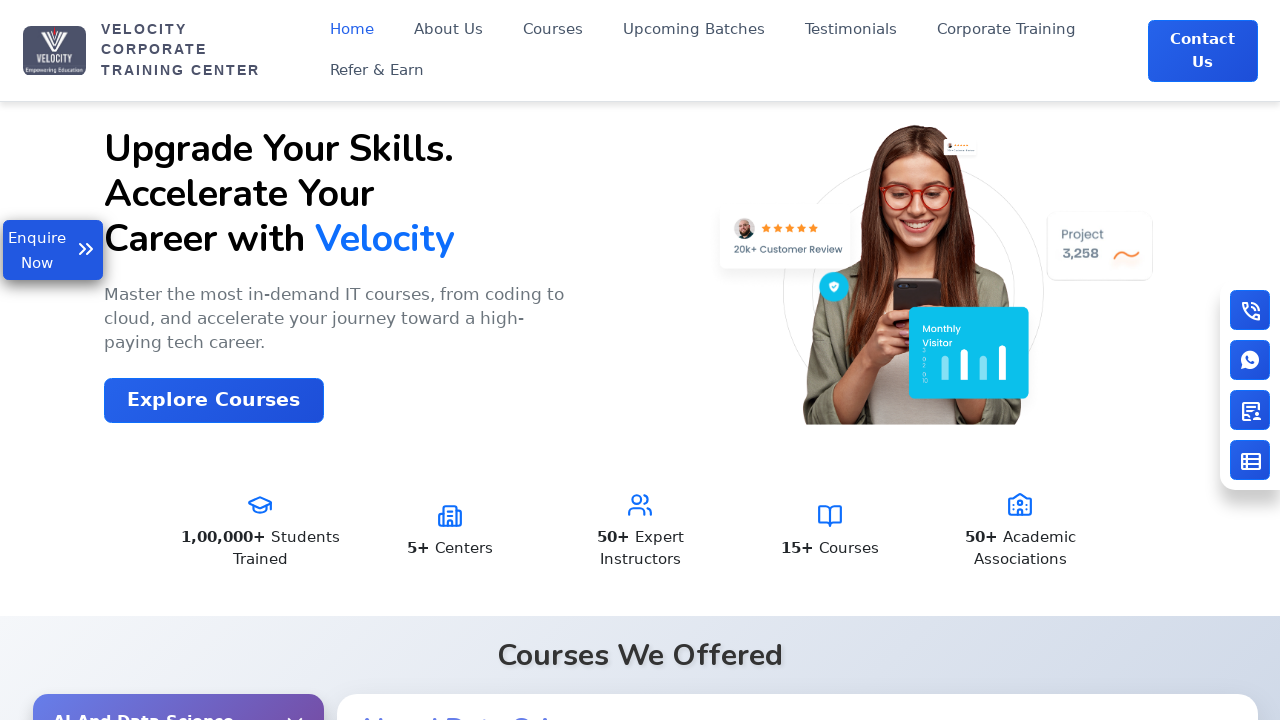

Retrieved current URL: https://www.vctcpune.com/
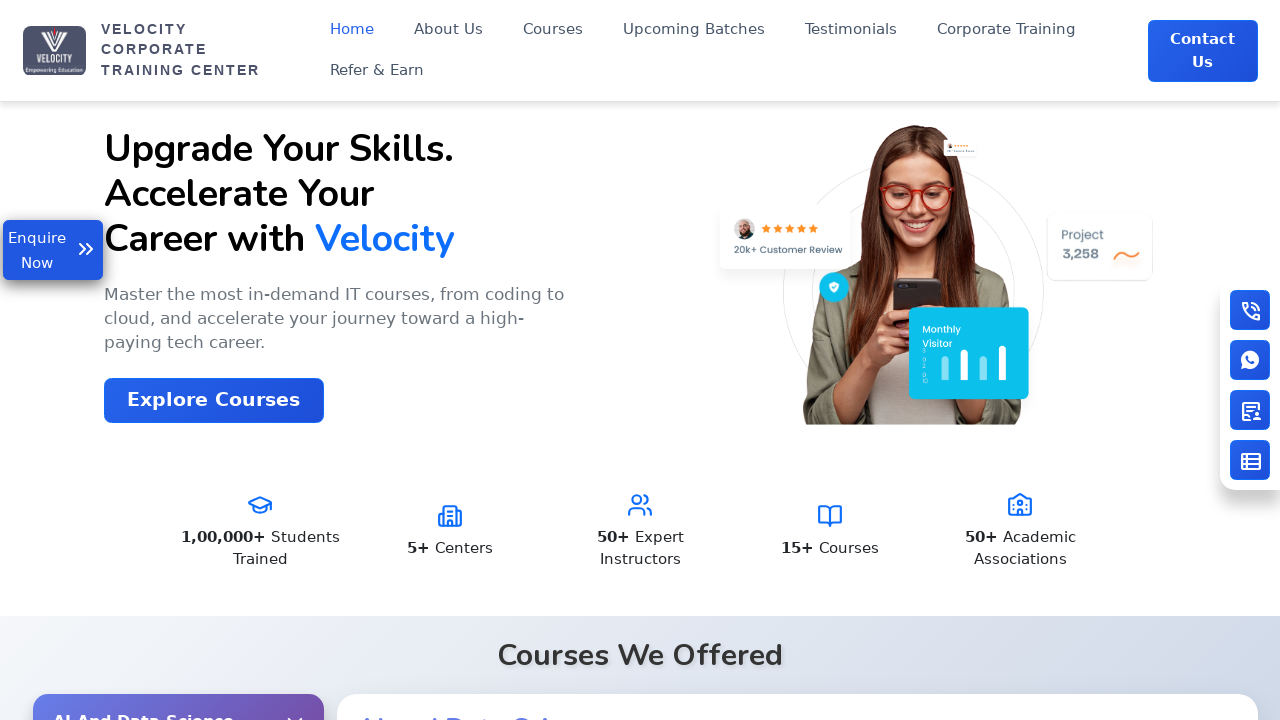

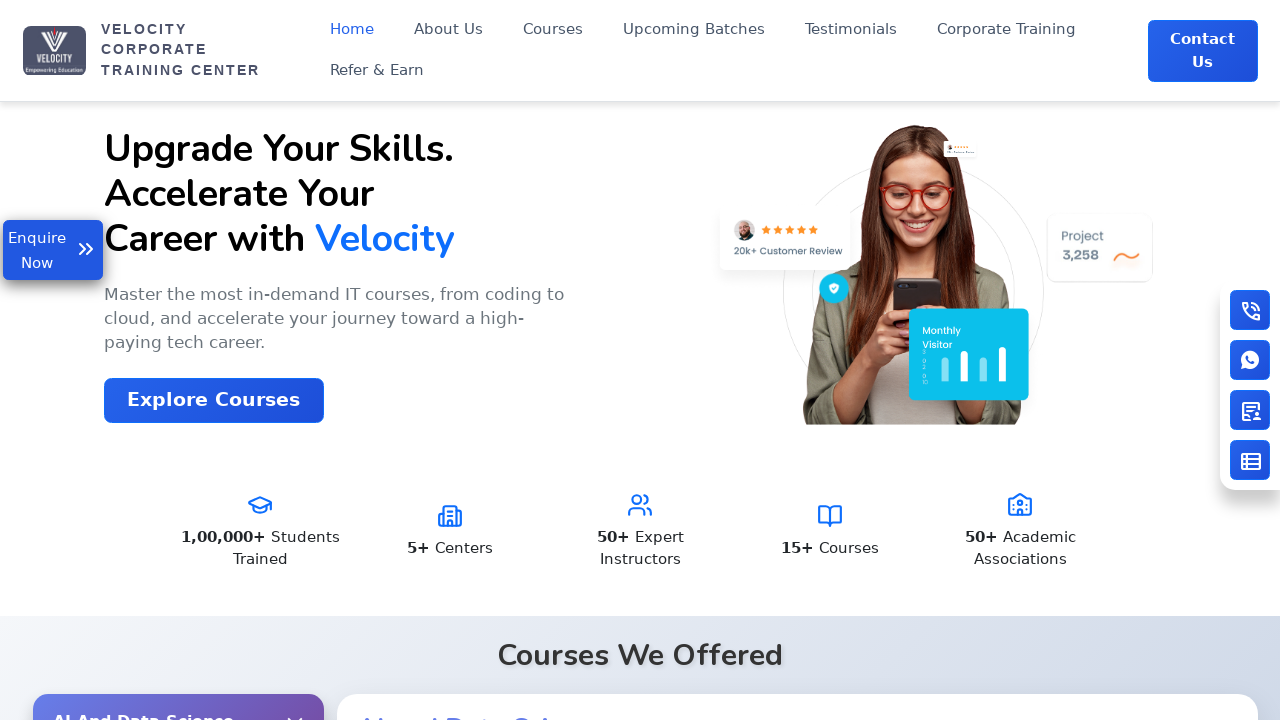